Navigates to DuckDuckGo homepage and verifies the page title is loaded

Starting URL: https://duckduckgo.com/

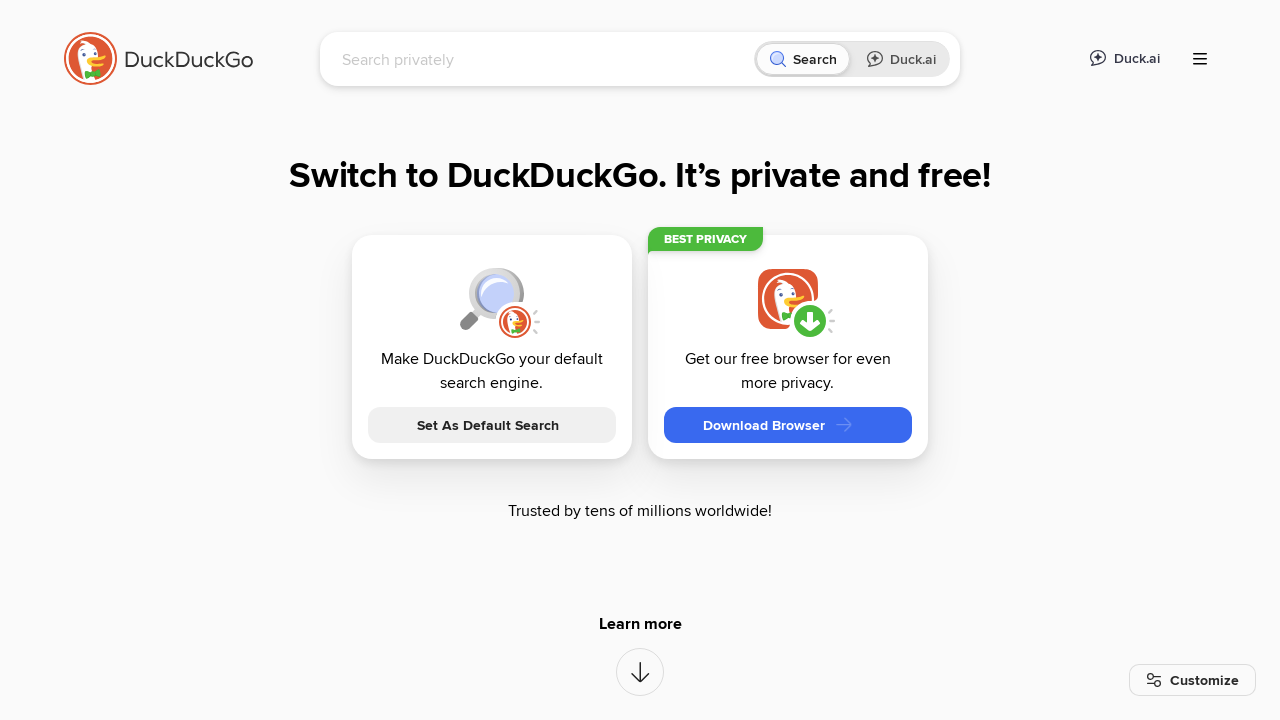

Waited for DuckDuckGo homepage to load (domcontentloaded)
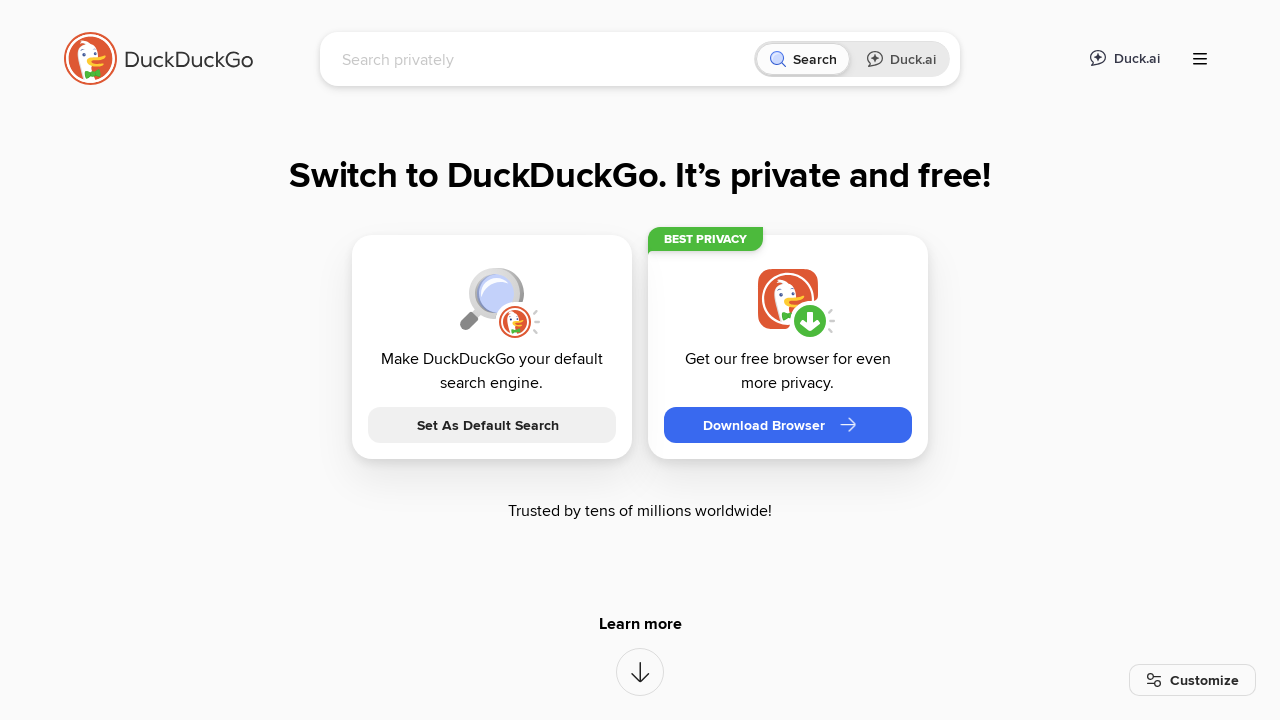

Retrieved page title: 'DuckDuckGo - Protection. Privacy. Peace of mind.'
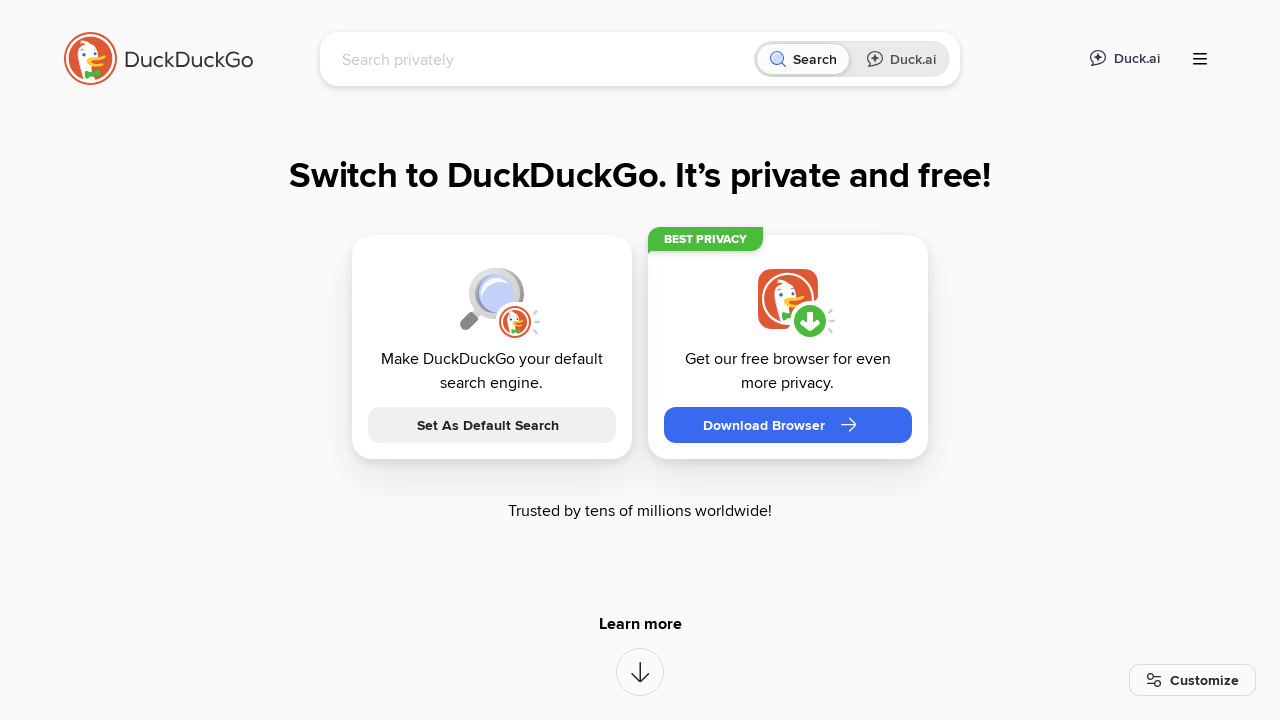

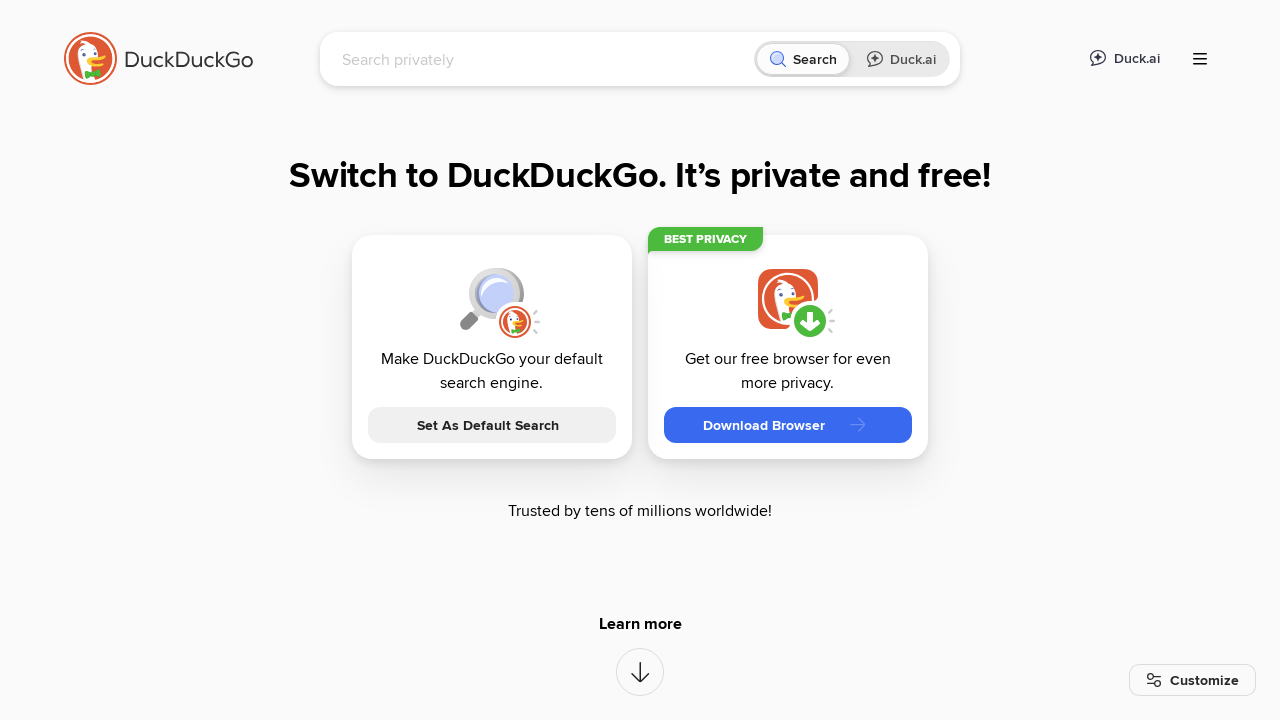